Navigates to the Mars news page and waits for the news content list to load

Starting URL: https://data-class-mars.s3.amazonaws.com/Mars/index.html

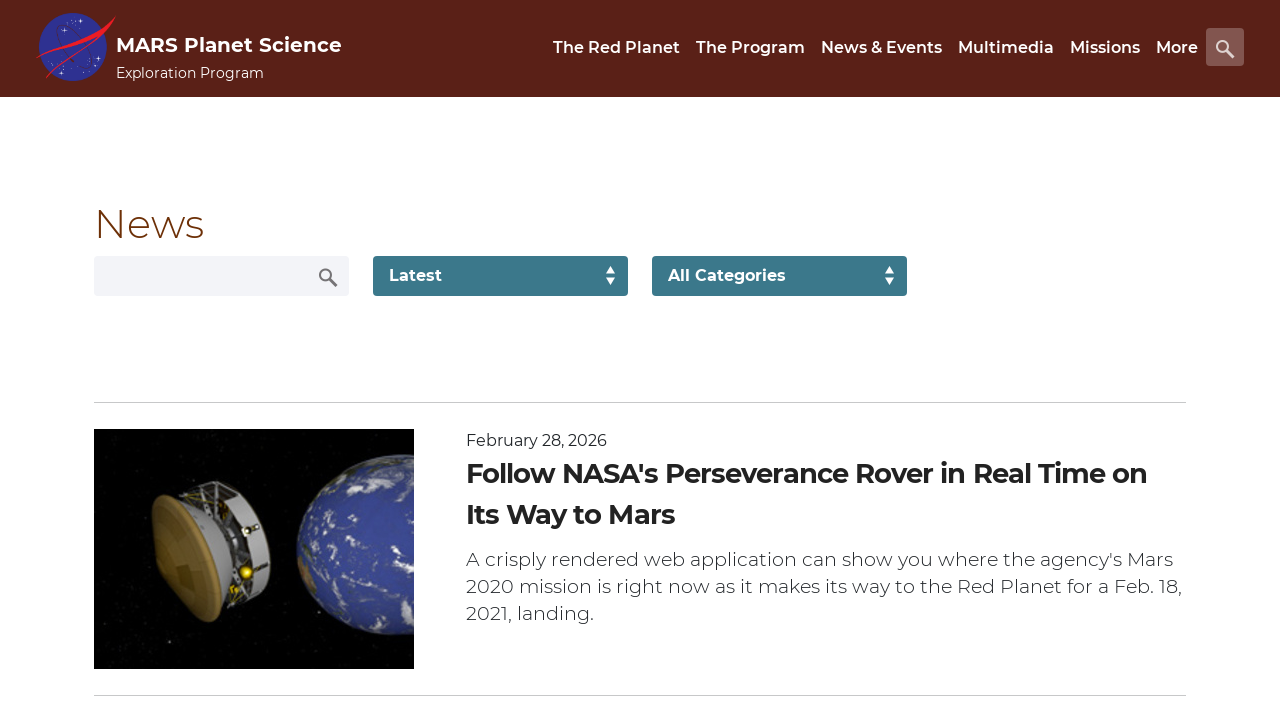

Navigated to Mars news page
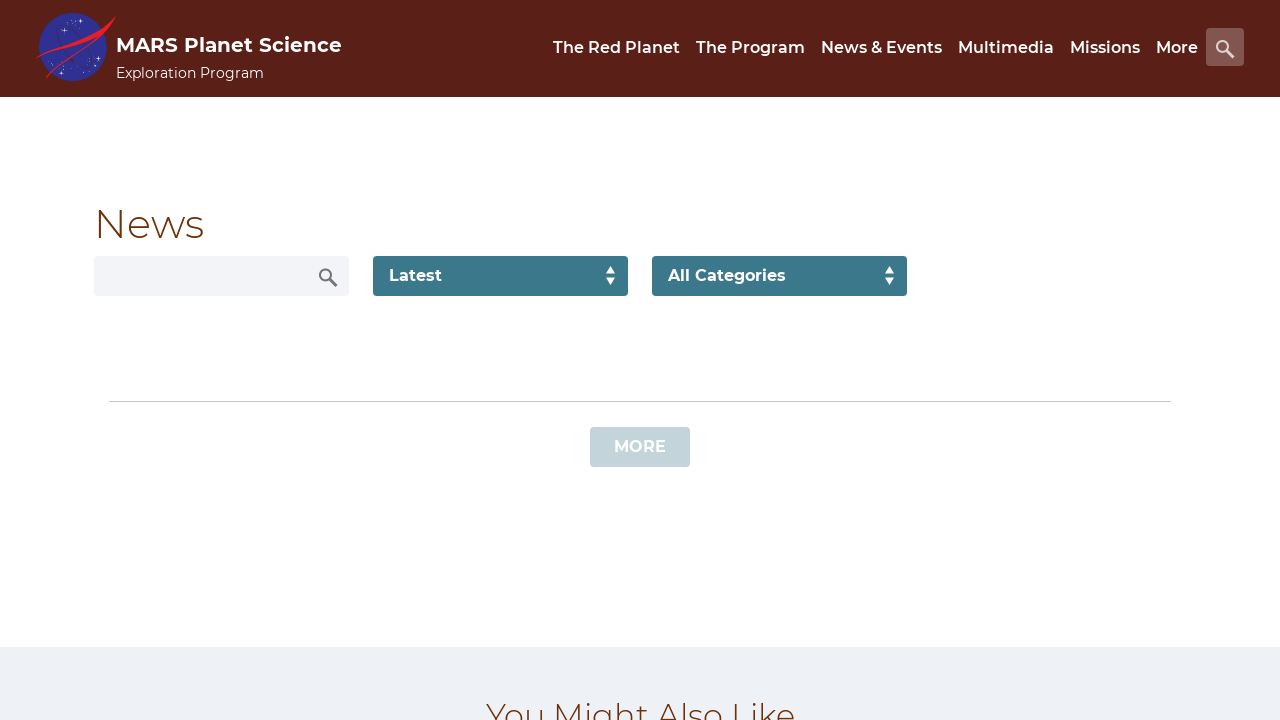

News content list loaded
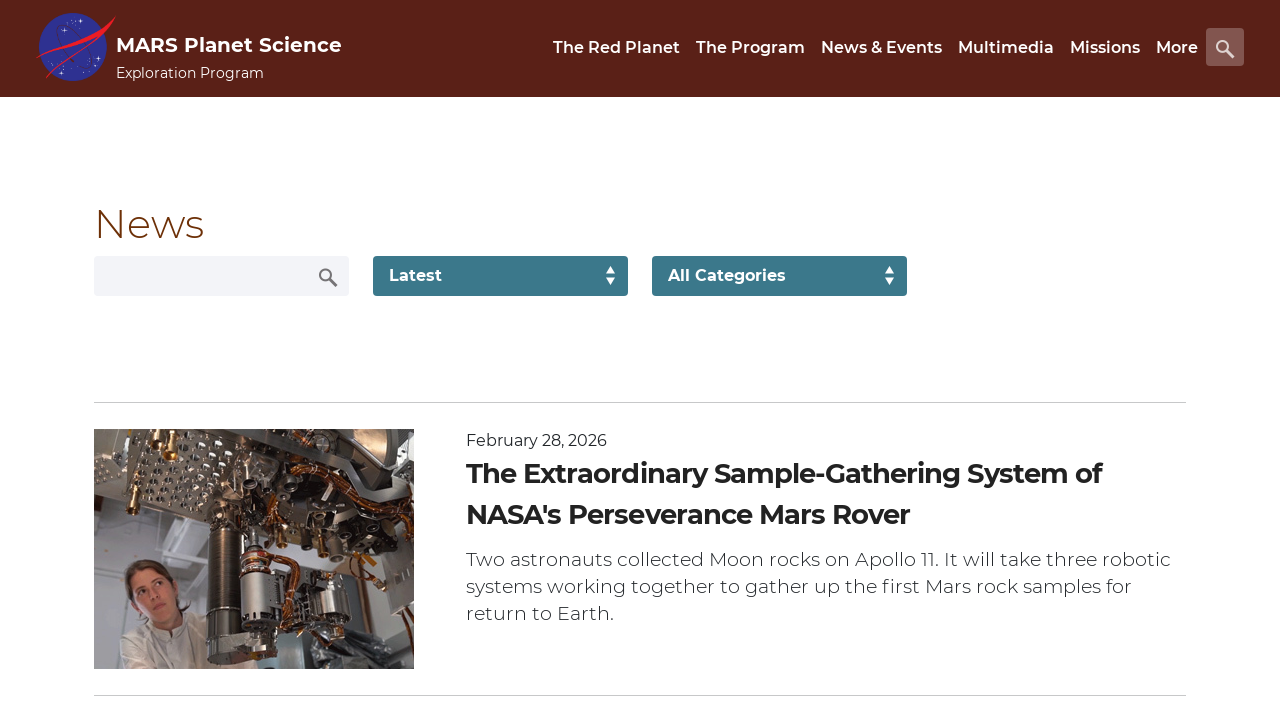

News content titles are visible
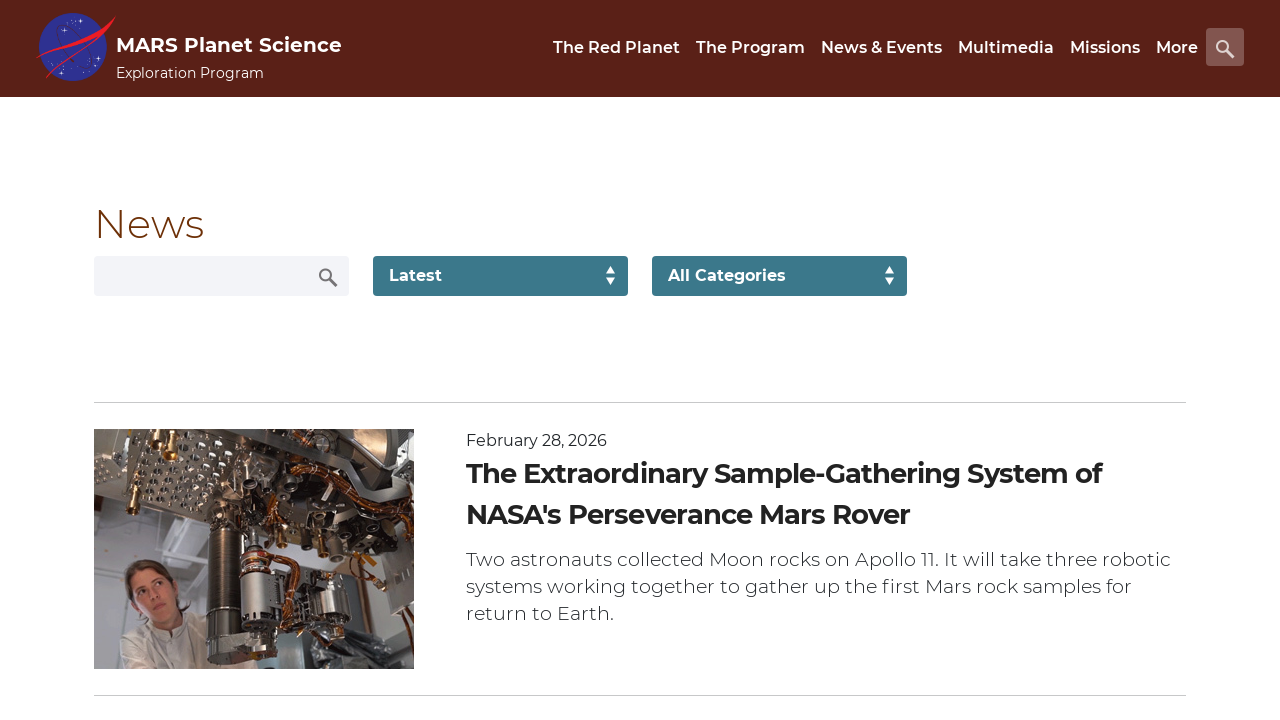

Article teaser body content is visible
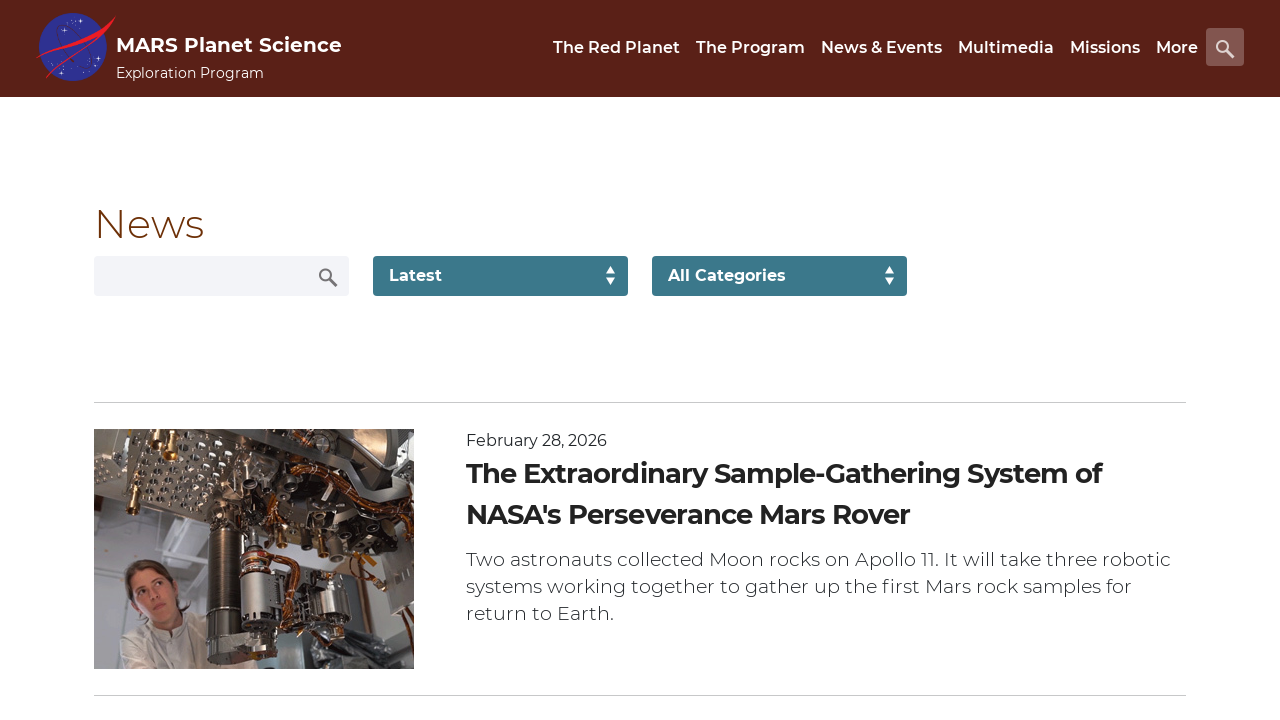

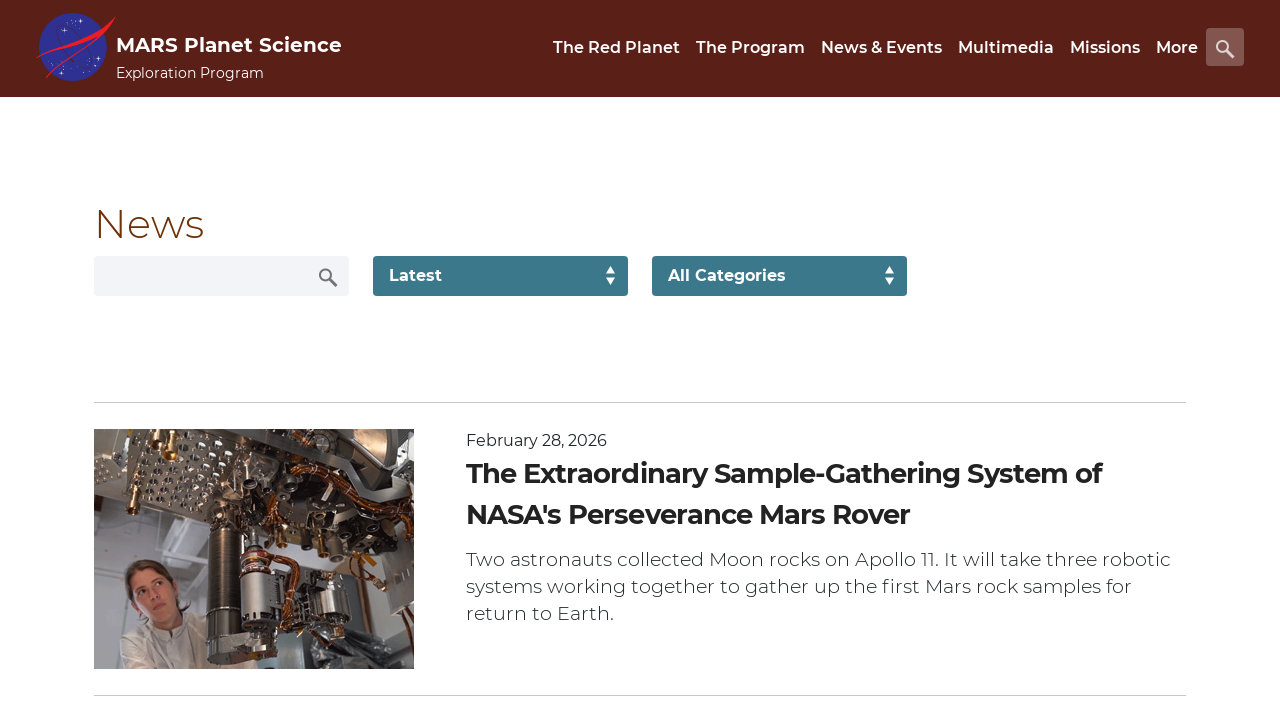